Performs click-and-hold on source element, moves to target element, then releases the mouse button on a drag-and-drop demo page

Starting URL: https://crossbrowsertesting.github.io/drag-and-drop

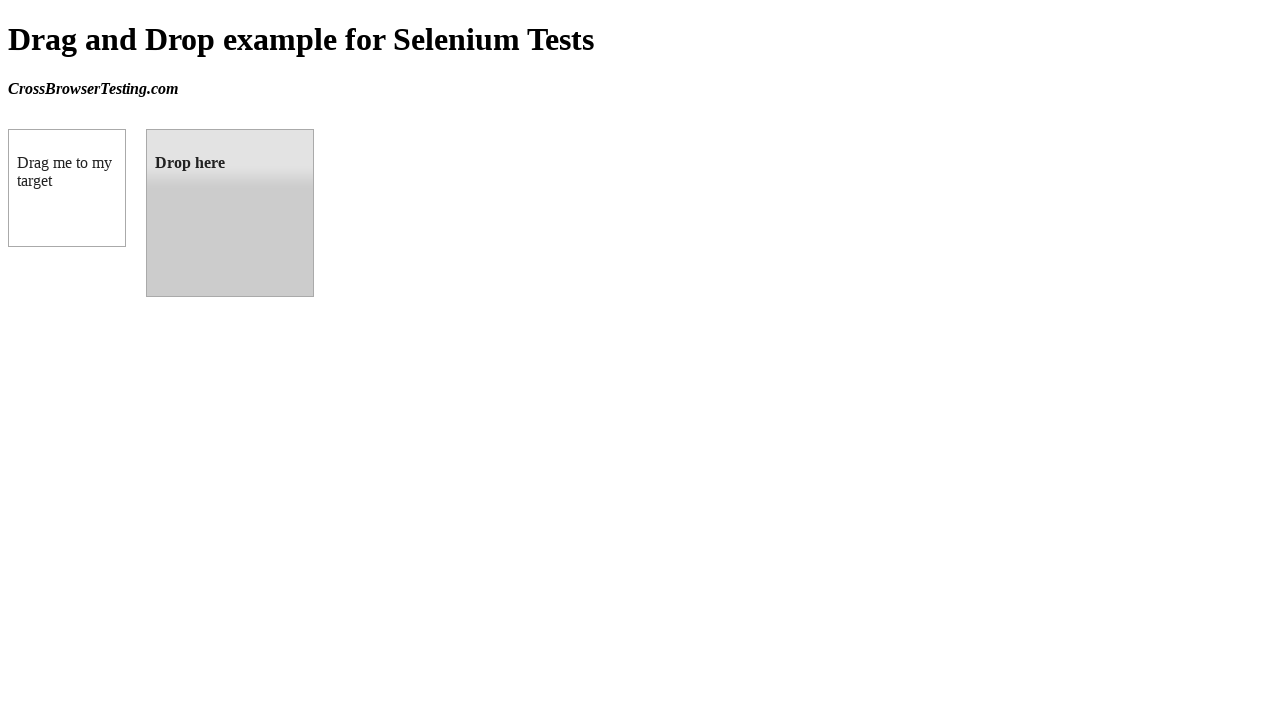

Located source element (draggable box A)
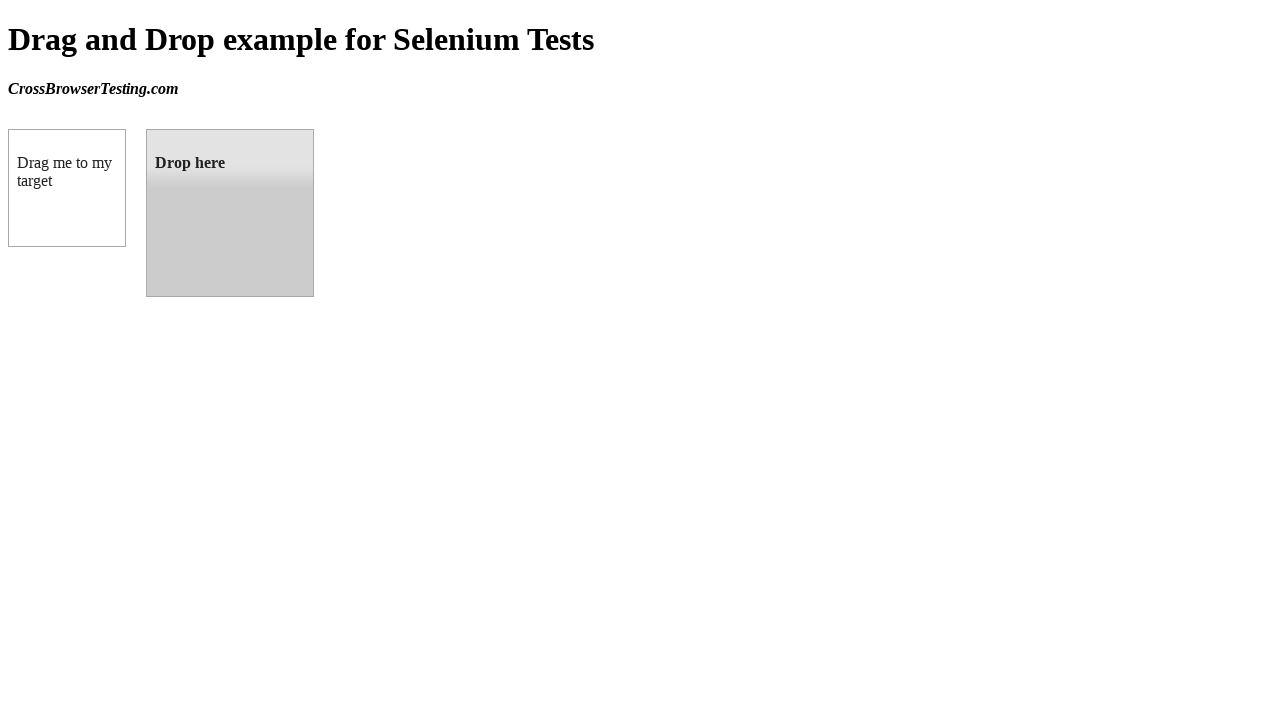

Located target element (droppable box B)
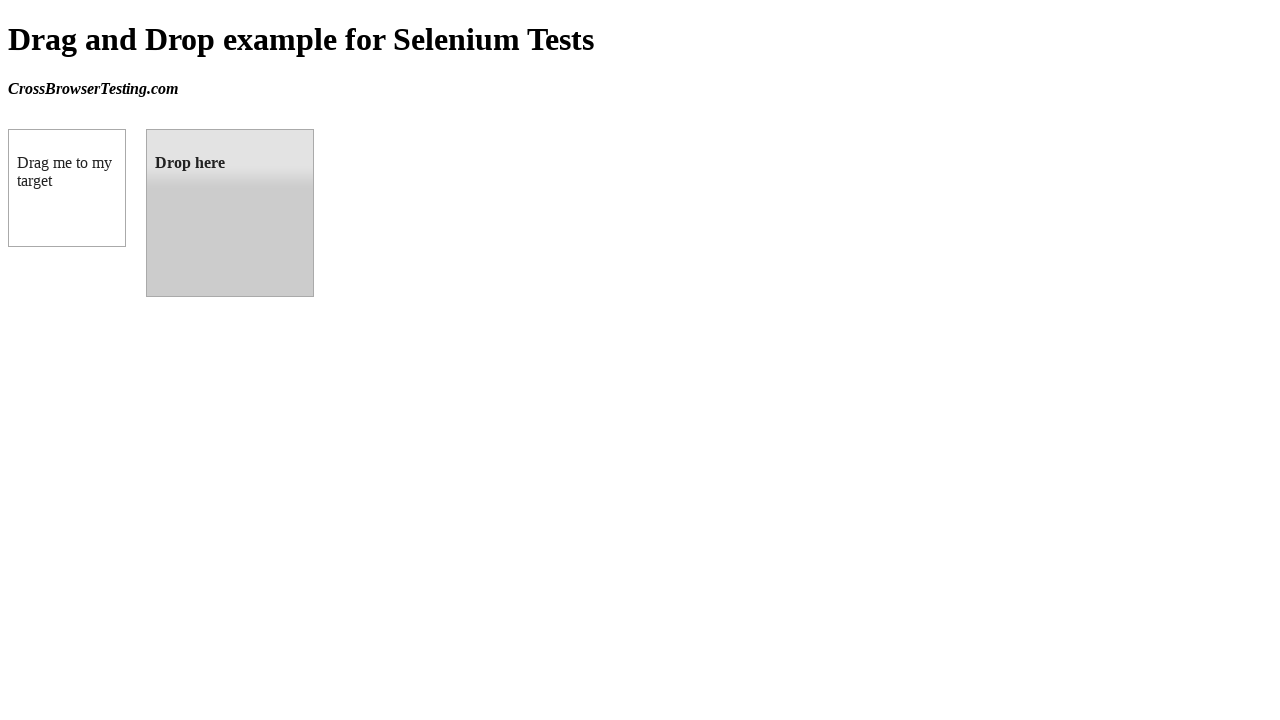

Calculated source element center position
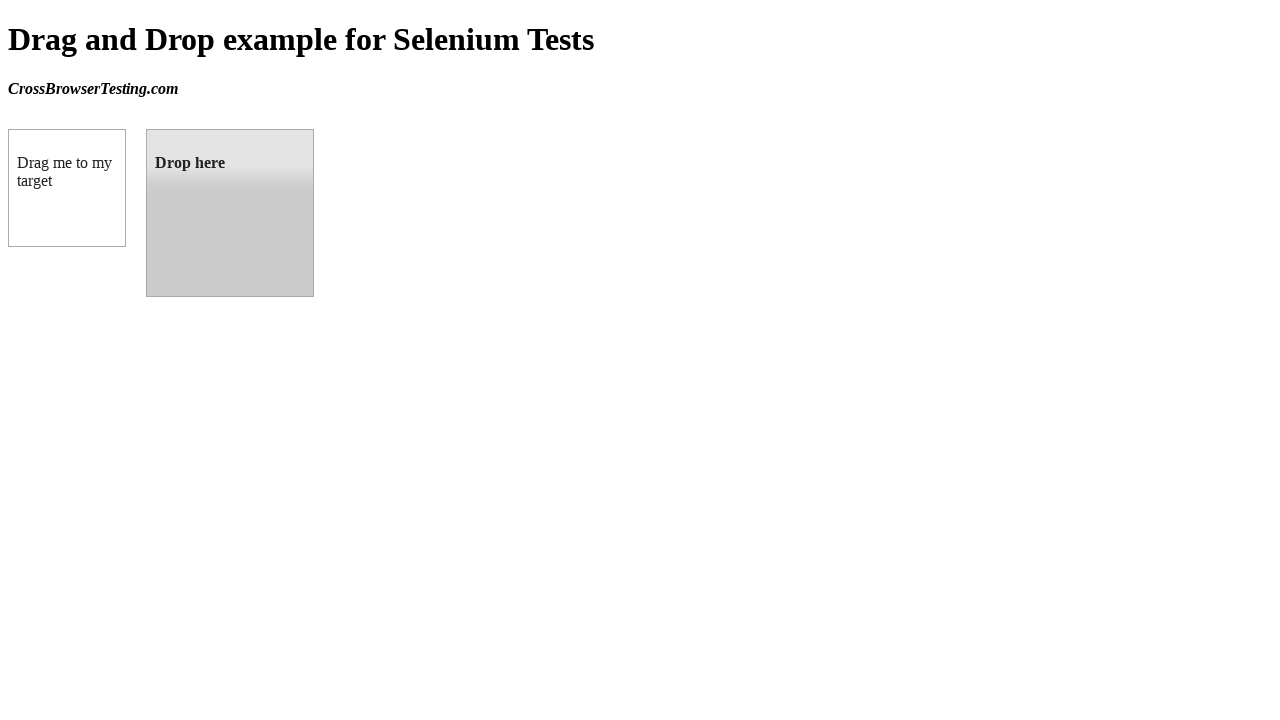

Moved mouse to source element center at (67, 188)
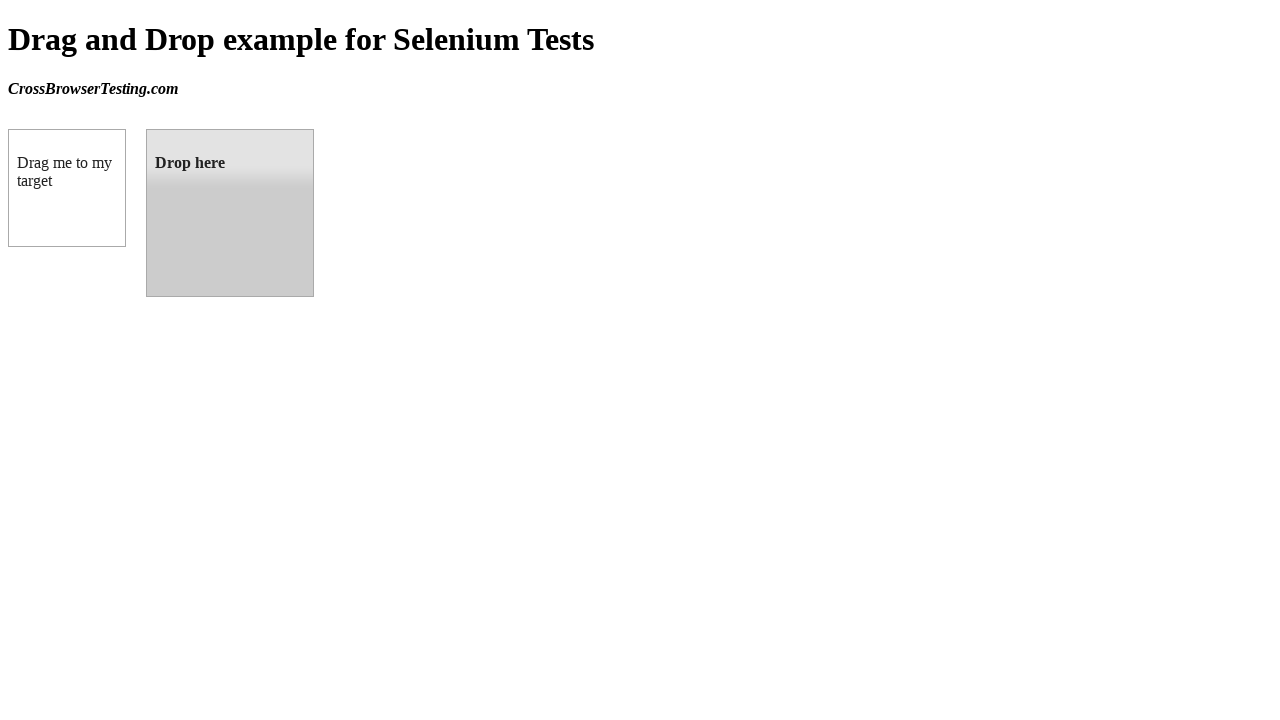

Pressed mouse button down on source element at (67, 188)
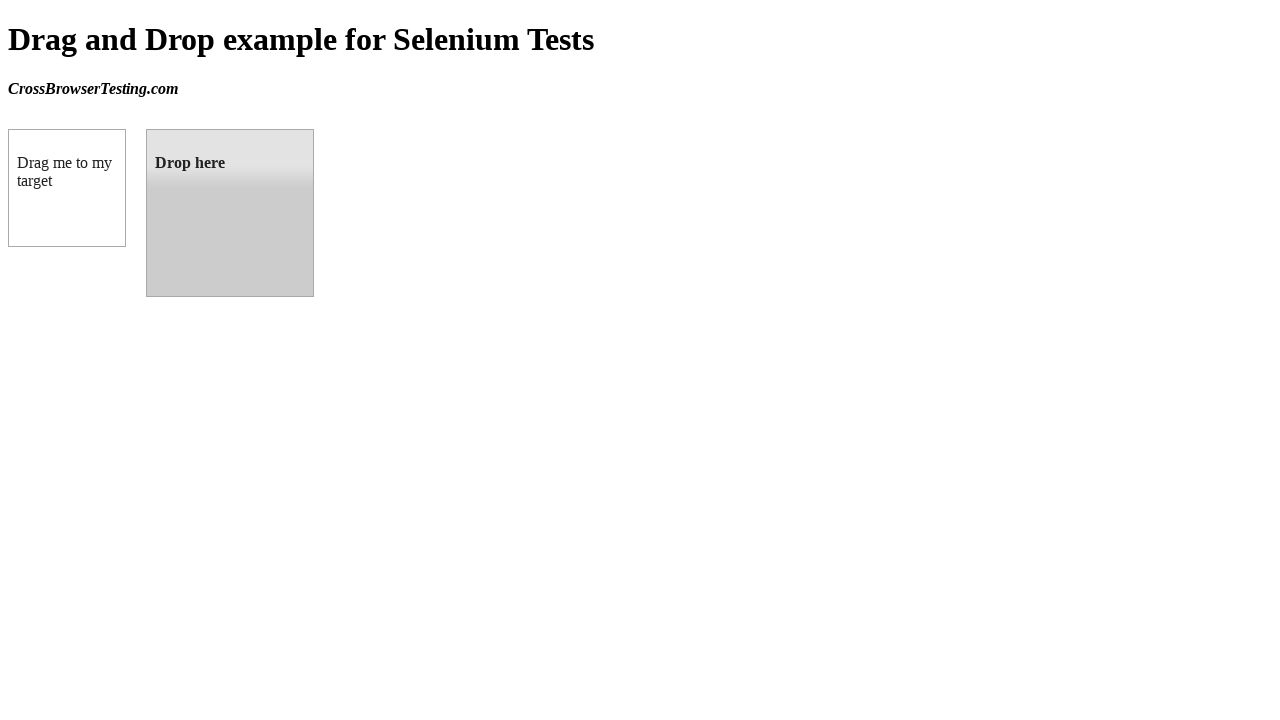

Calculated target element center position
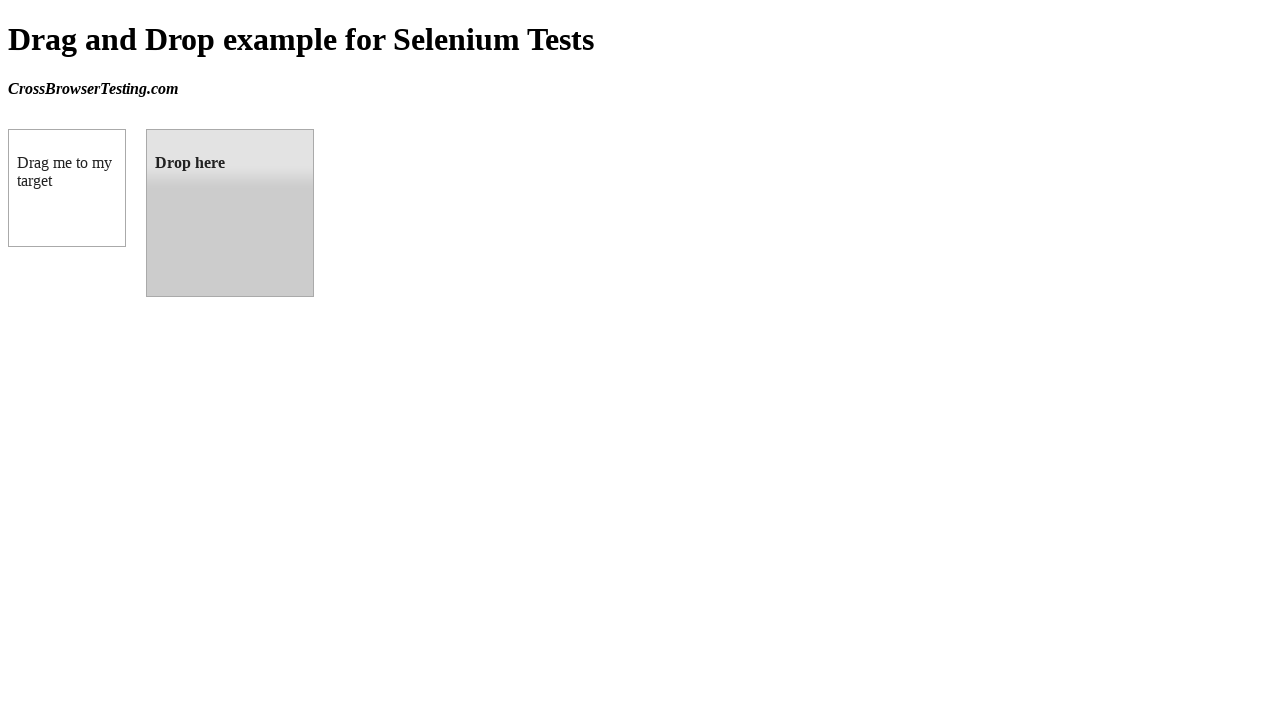

Moved mouse to target element while holding button down at (230, 213)
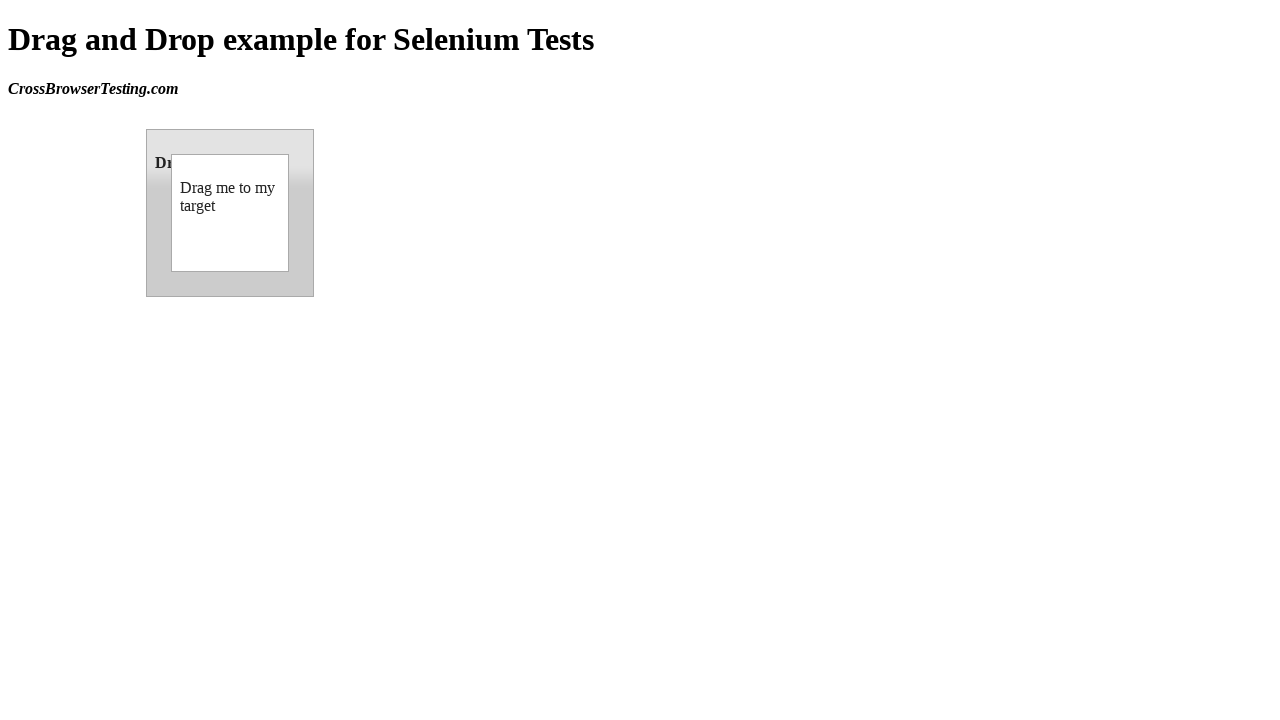

Released mouse button to complete drag-and-drop at (230, 213)
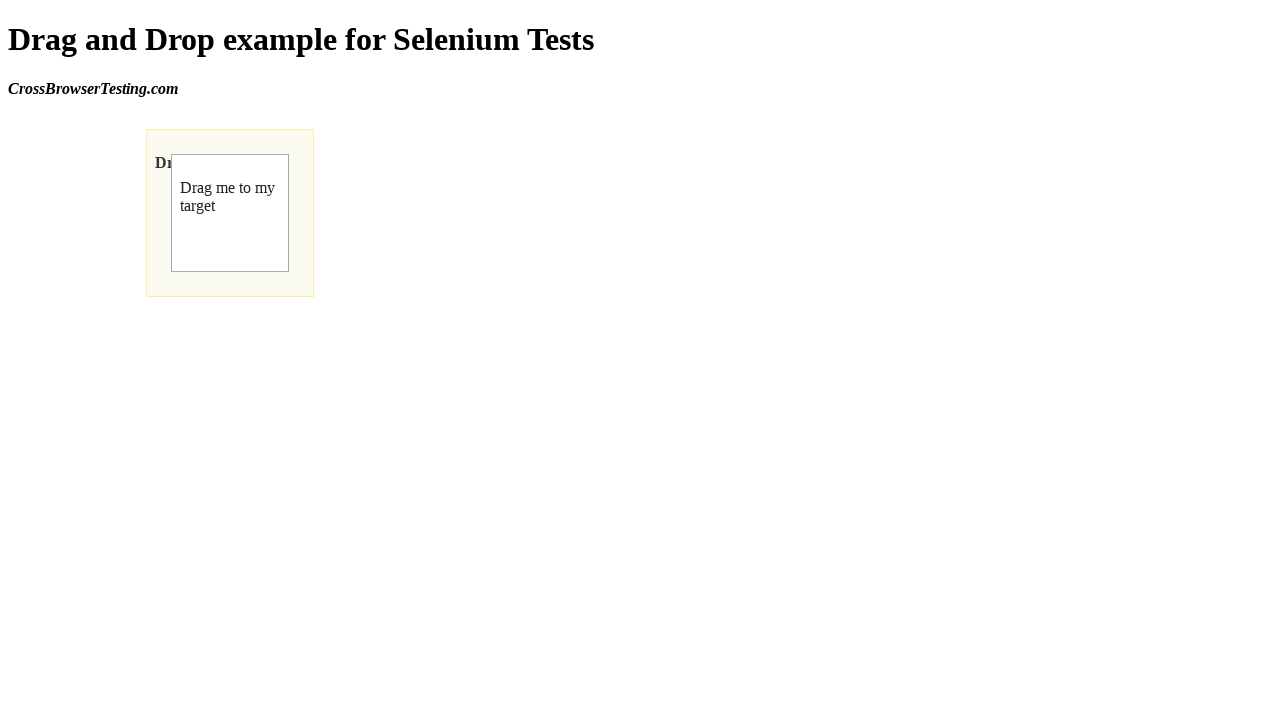

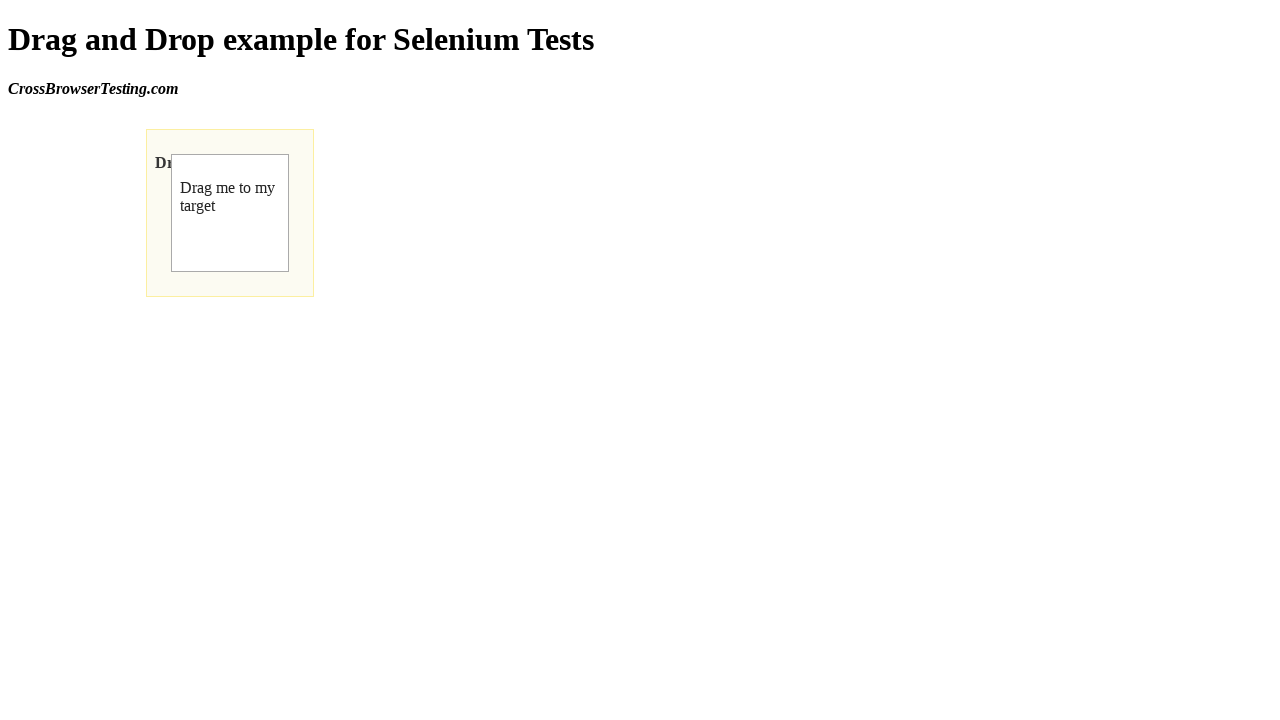